Tests dropdown autocomplete functionality by typing partial country names and selecting the matching options from the dropdown suggestions, then verifying the selected values.

Starting URL: https://rahulshettyacademy.com/AutomationPractice/

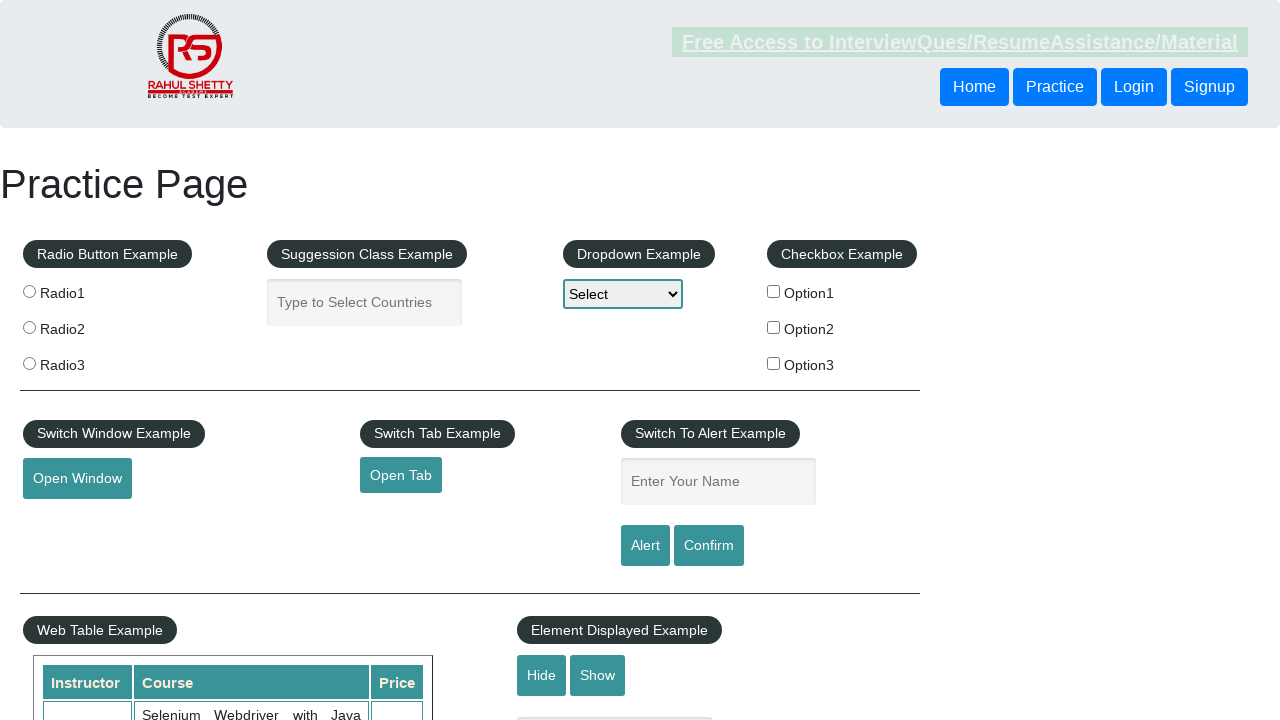

Cleared the autocomplete field on #autocomplete
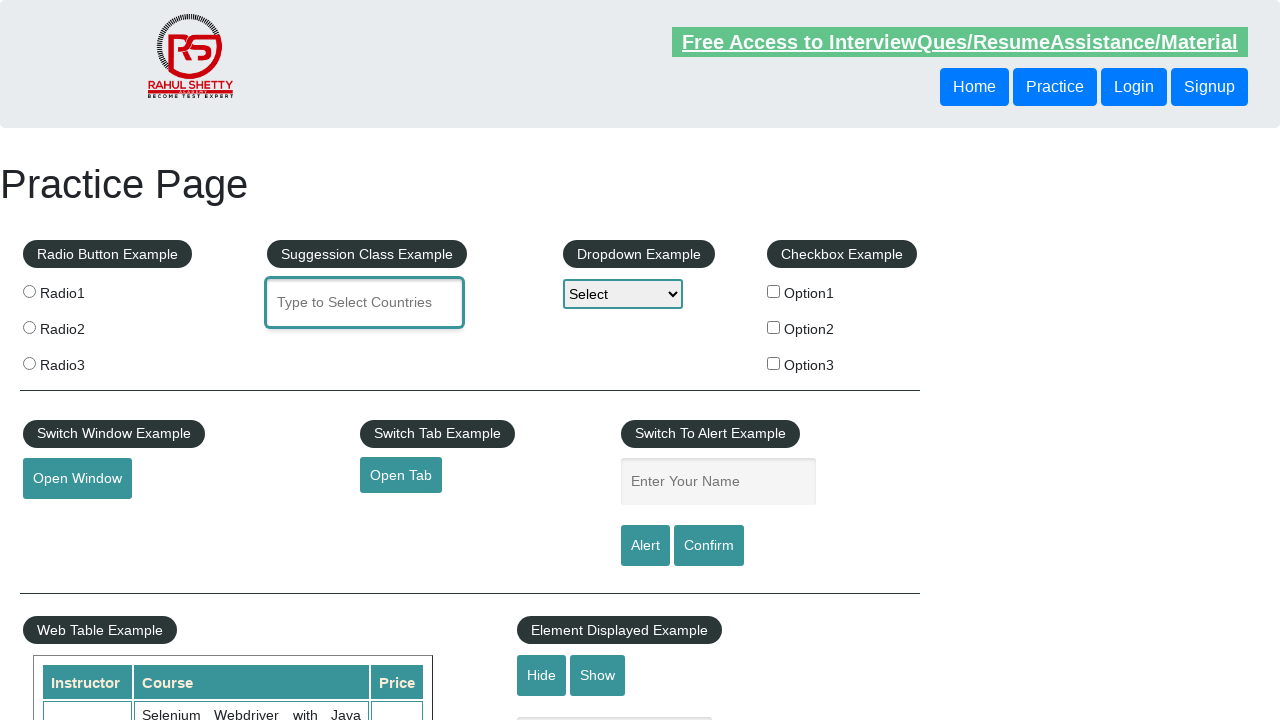

Typed 'aus' into the autocomplete field to trigger dropdown suggestions
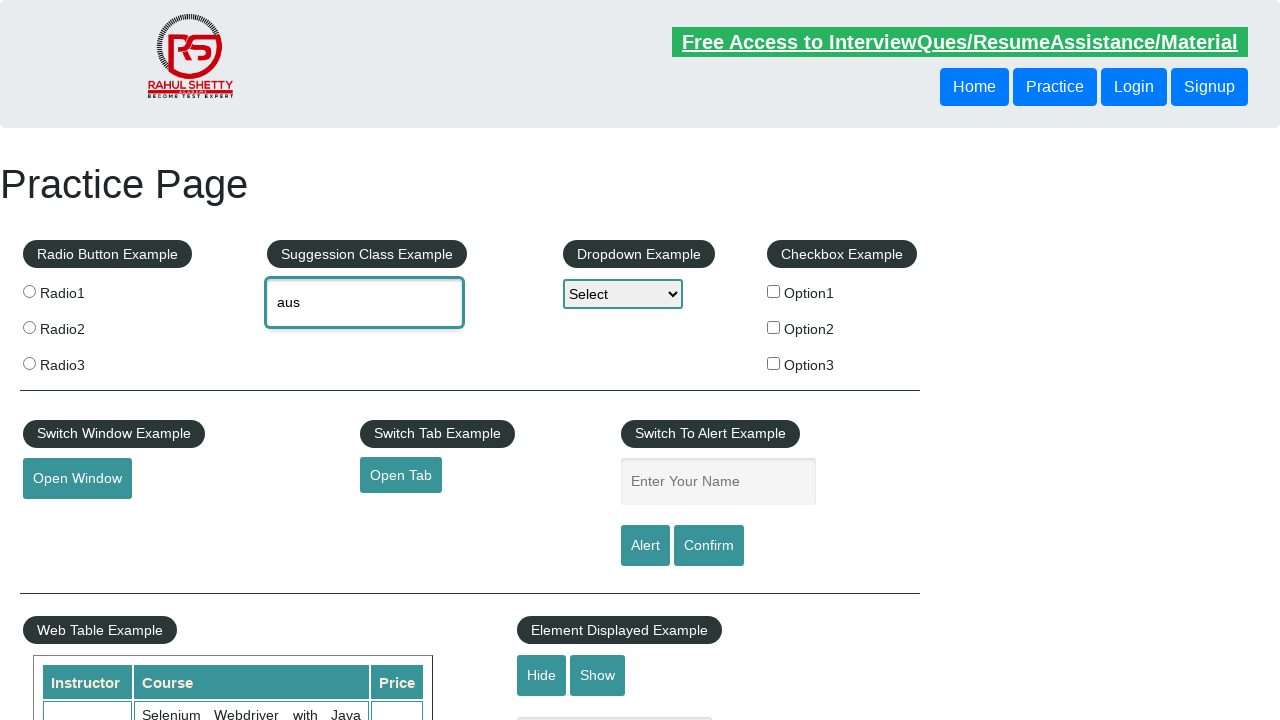

Located dropdown option elements
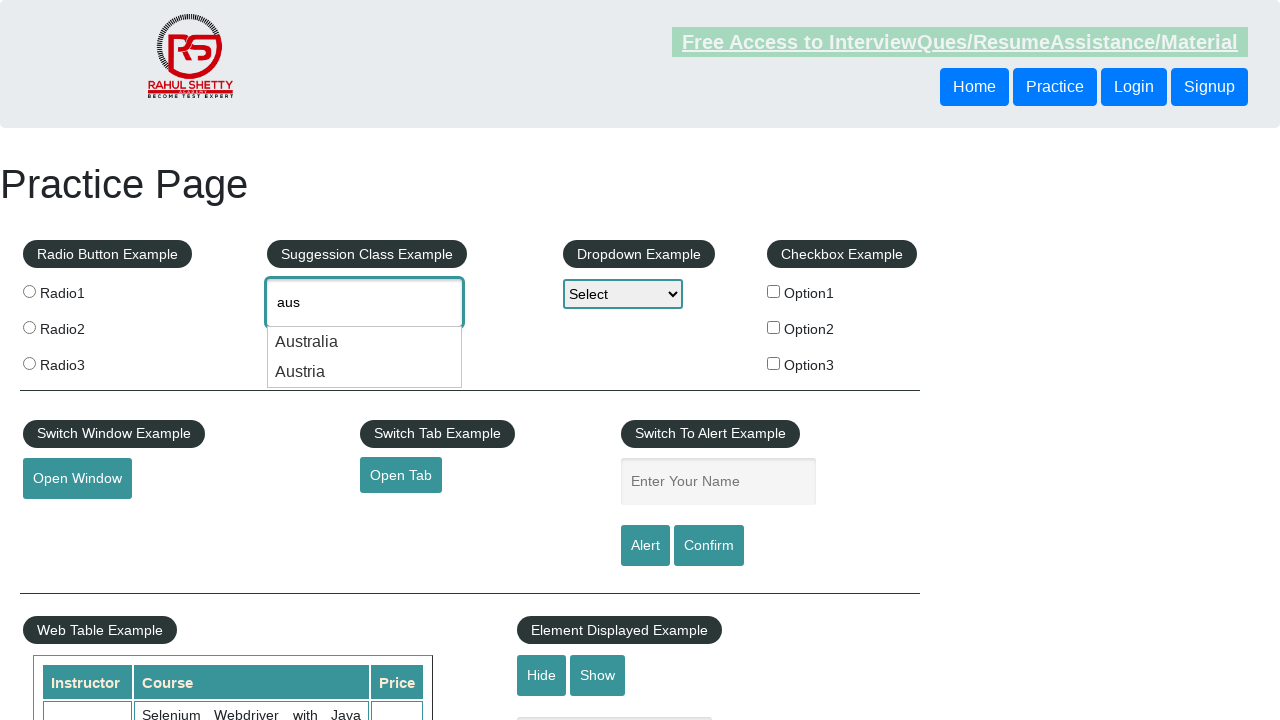

Filtered dropdown options to find 'Australia'
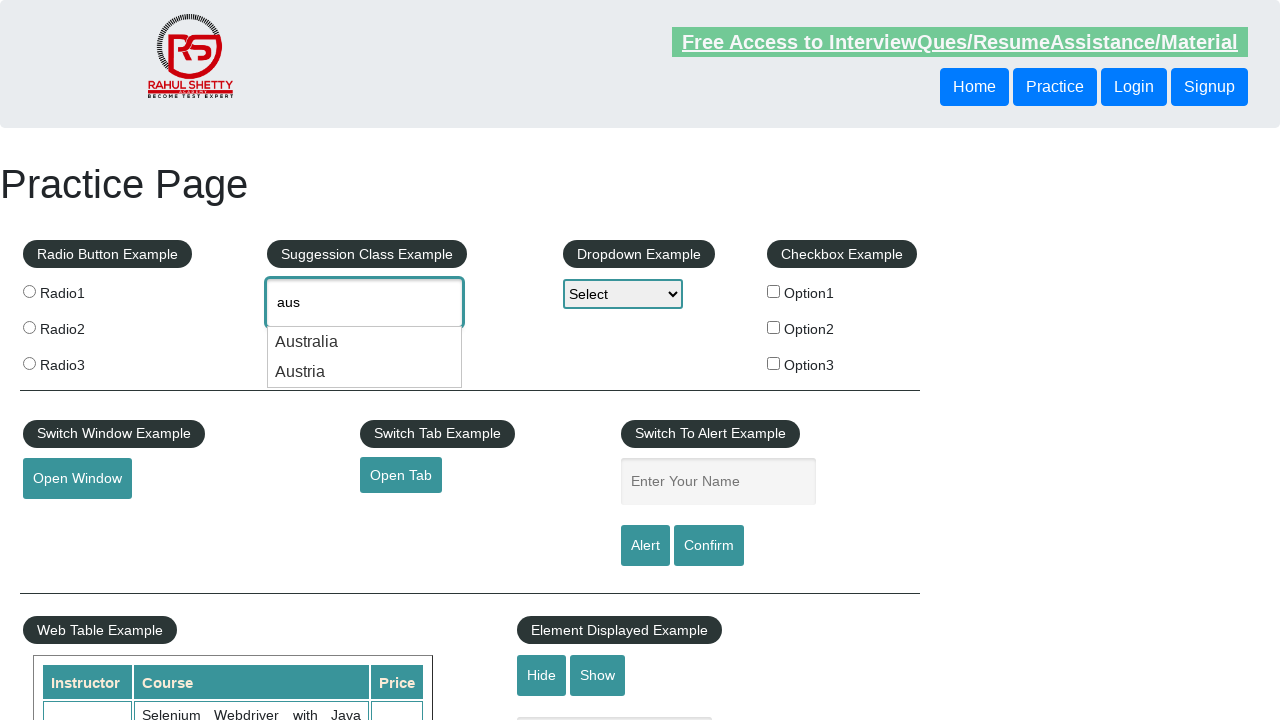

Waited for Australia option to become visible in dropdown
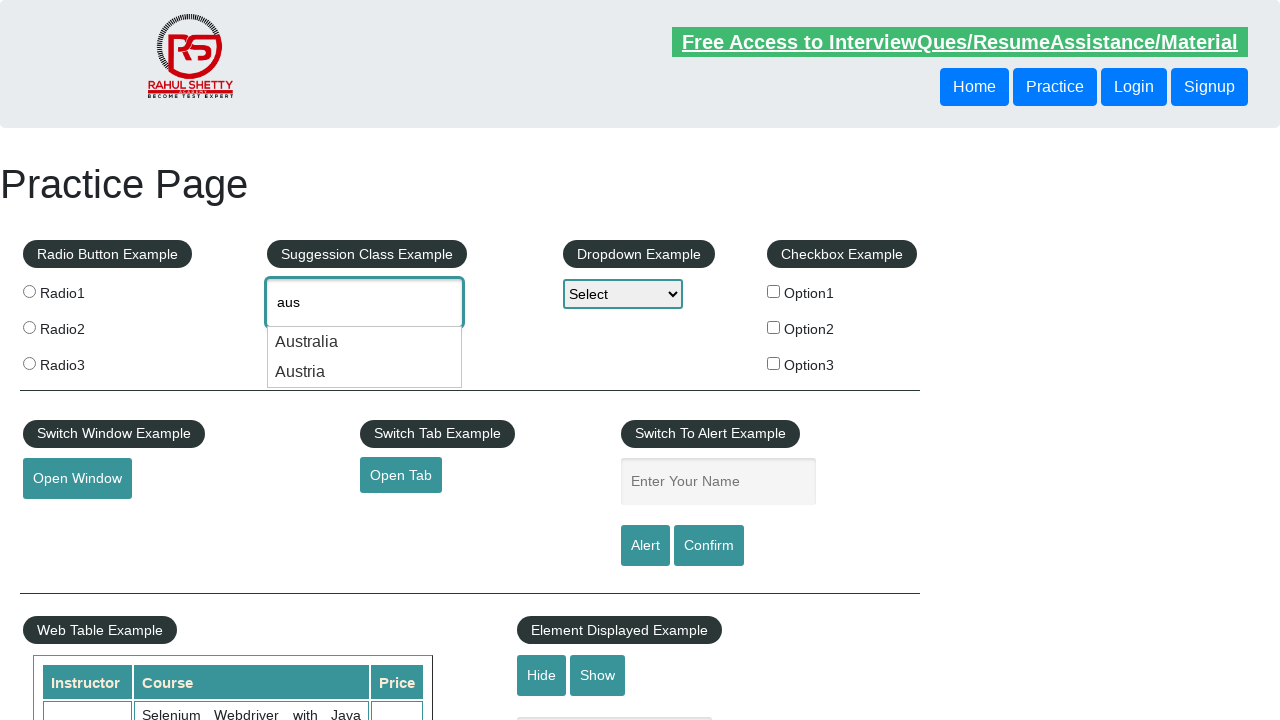

Clicked on Australia option to select it at (365, 342) on .ui-menu.ui-widget li >> internal:has-text="Australia"i >> nth=0
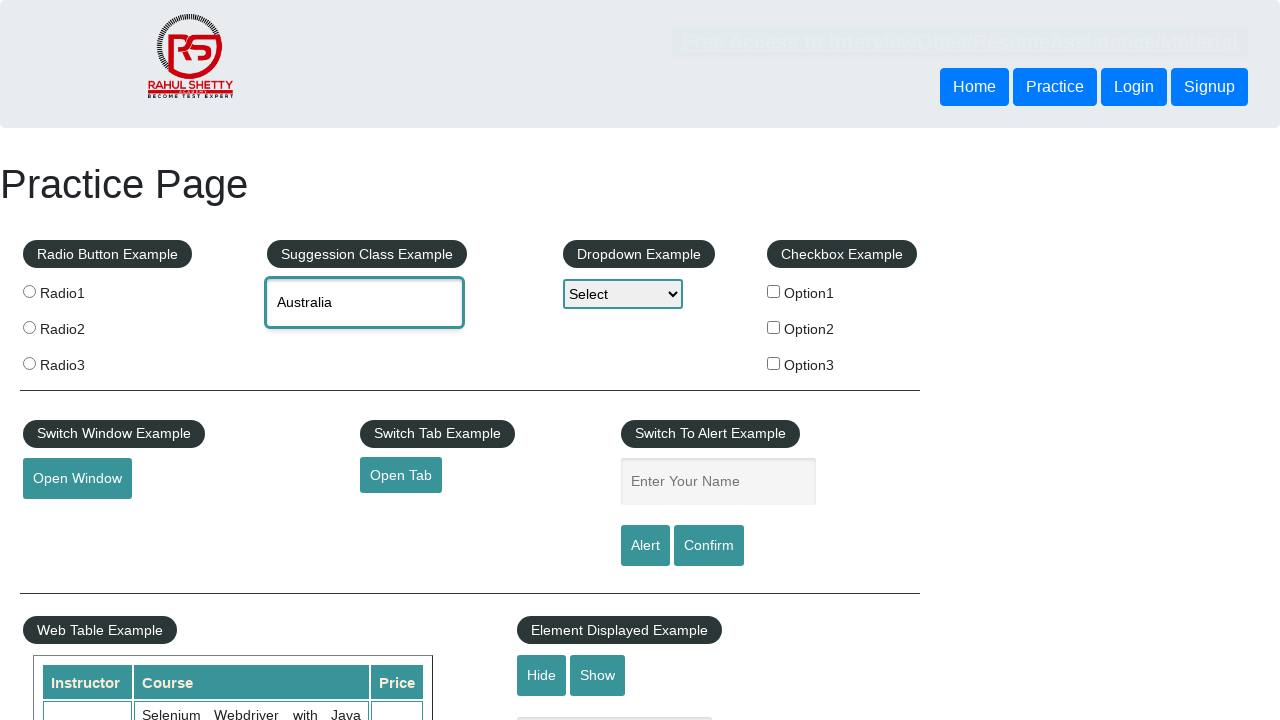

Verified that 'Australia' was selected in the autocomplete field
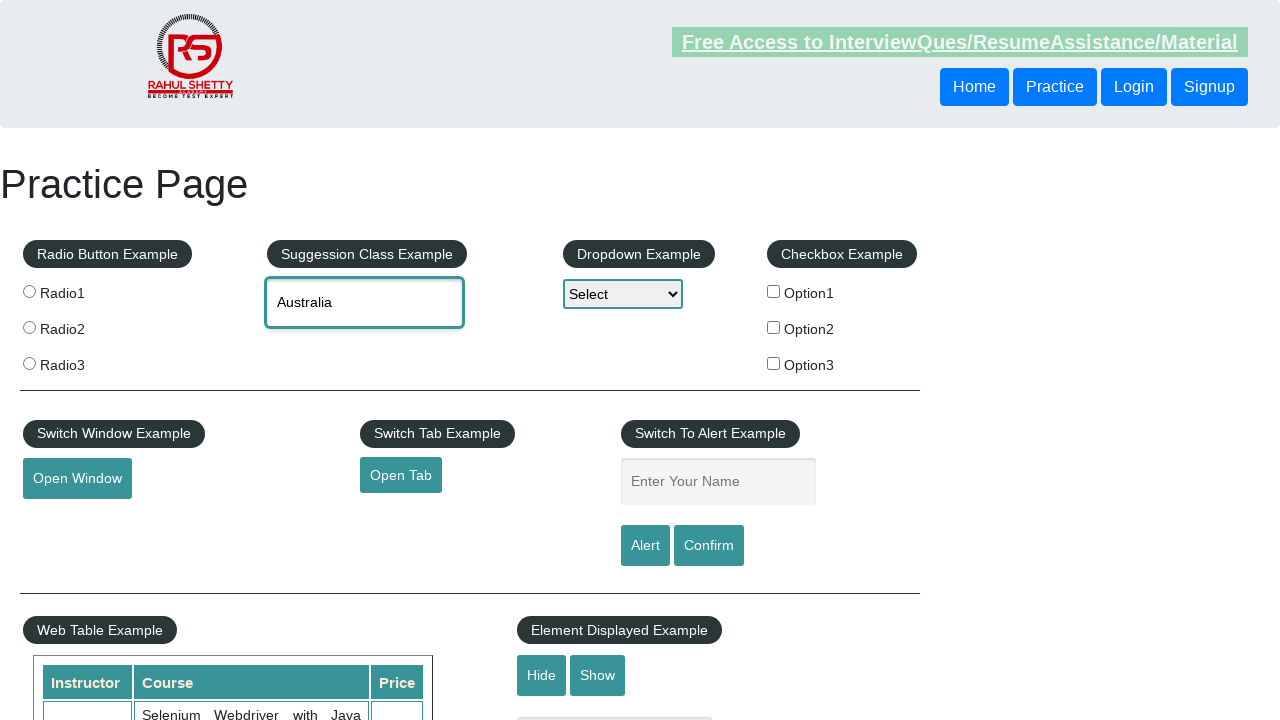

Cleared the autocomplete field for second test on #autocomplete
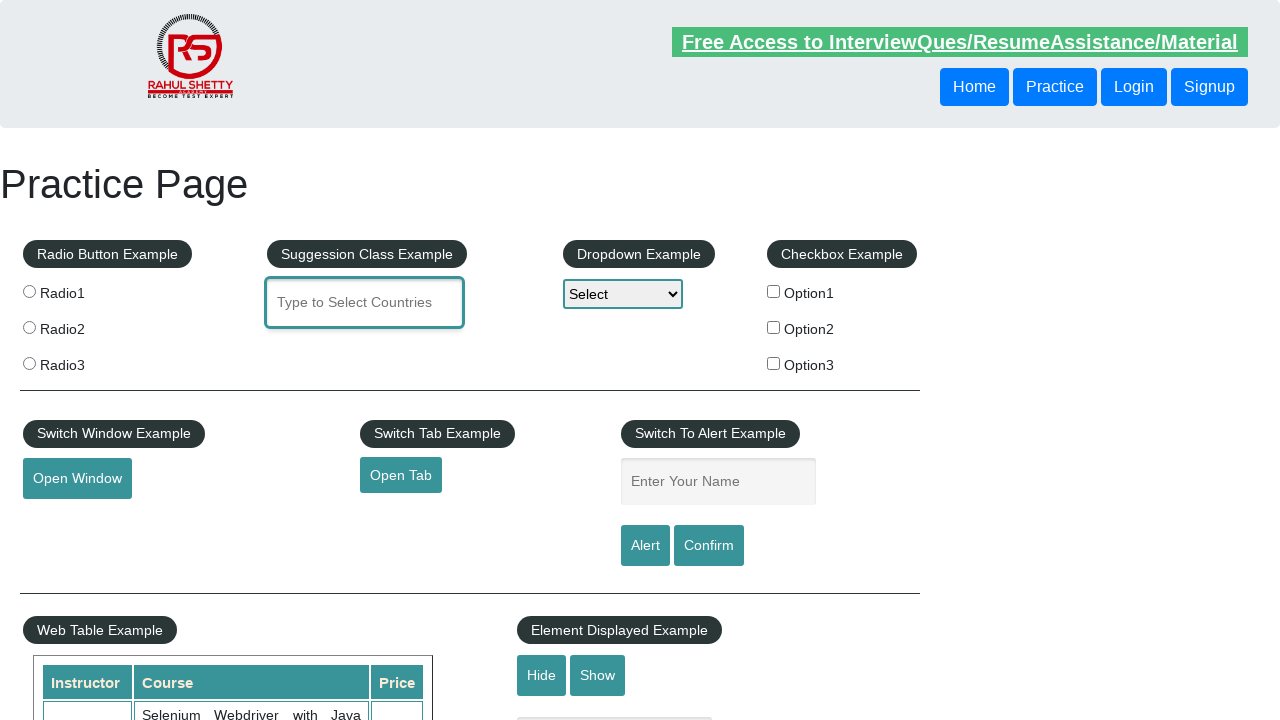

Typed 'arg' into the autocomplete field to trigger dropdown suggestions
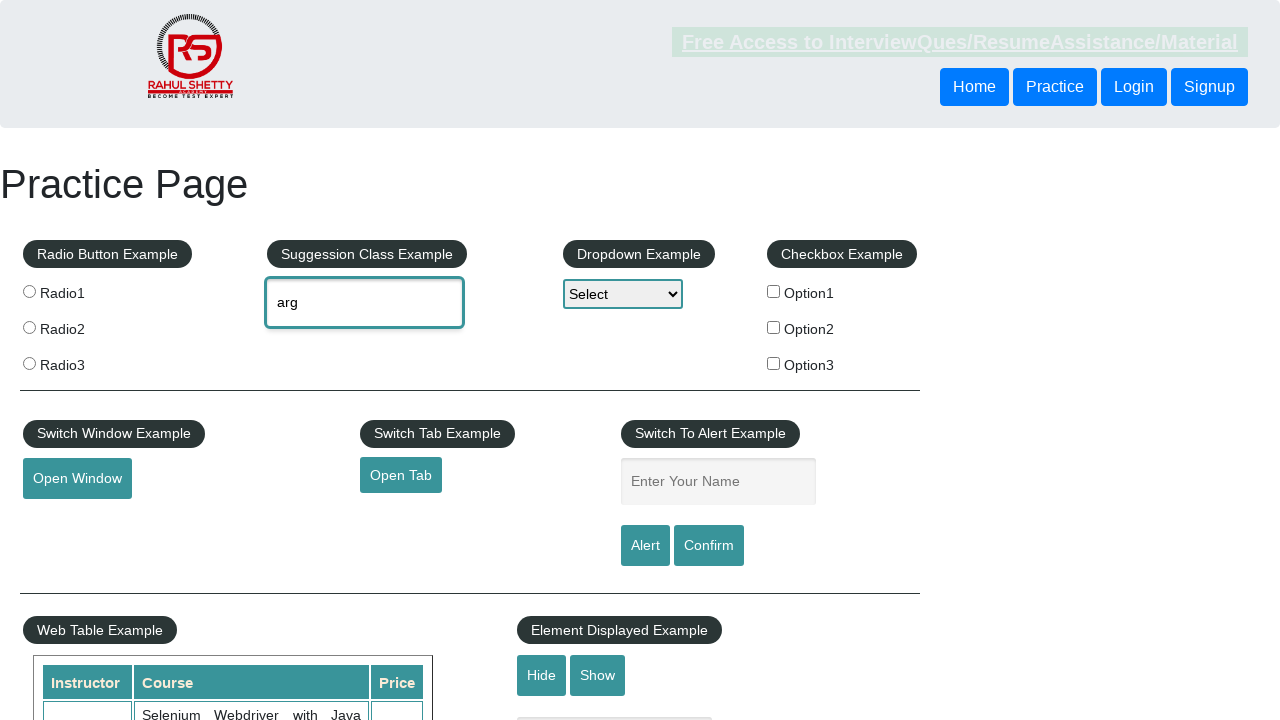

Filtered dropdown options to find 'Argentina'
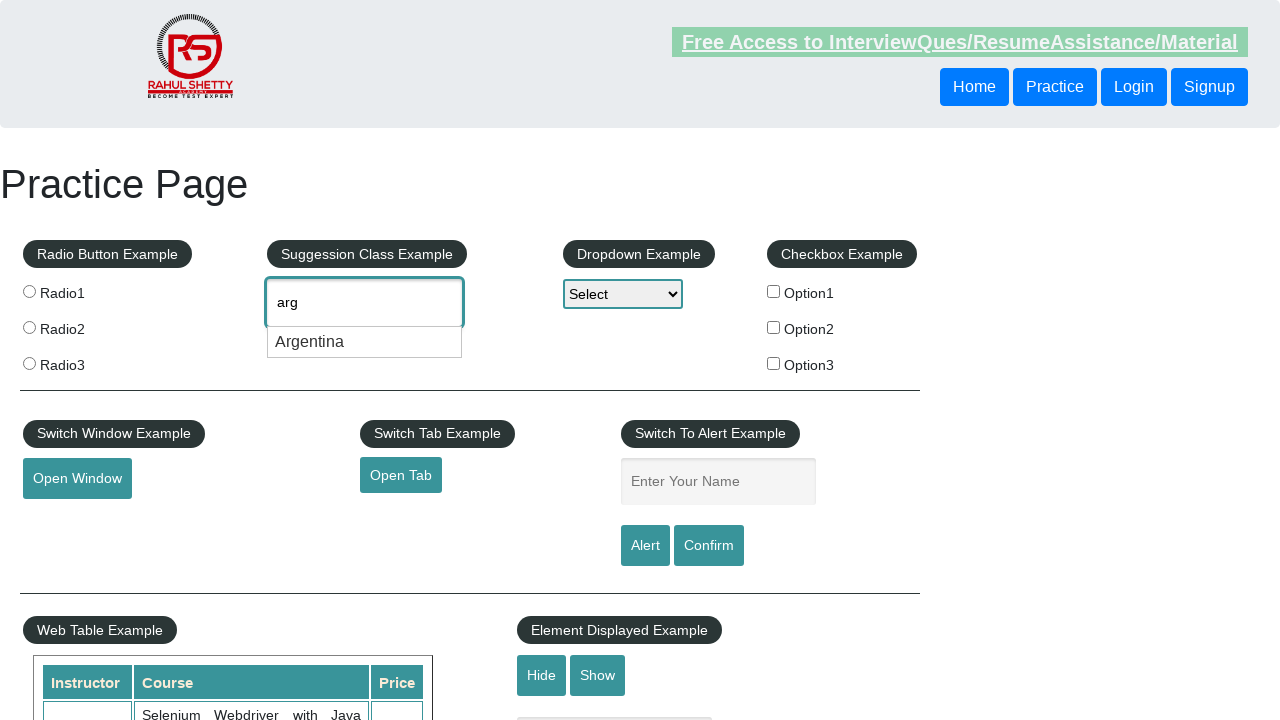

Waited for Argentina option to become visible in dropdown
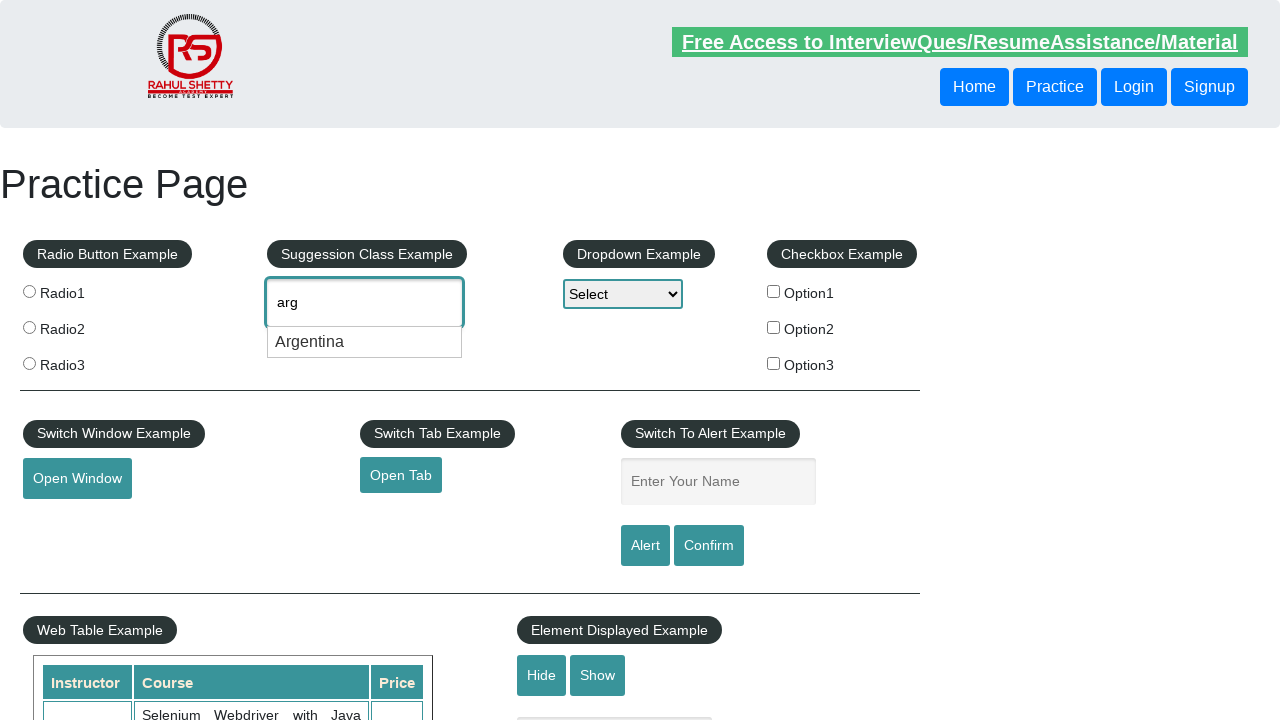

Clicked on Argentina option to select it at (365, 342) on .ui-menu.ui-widget li >> internal:has-text="Argentina"i >> nth=0
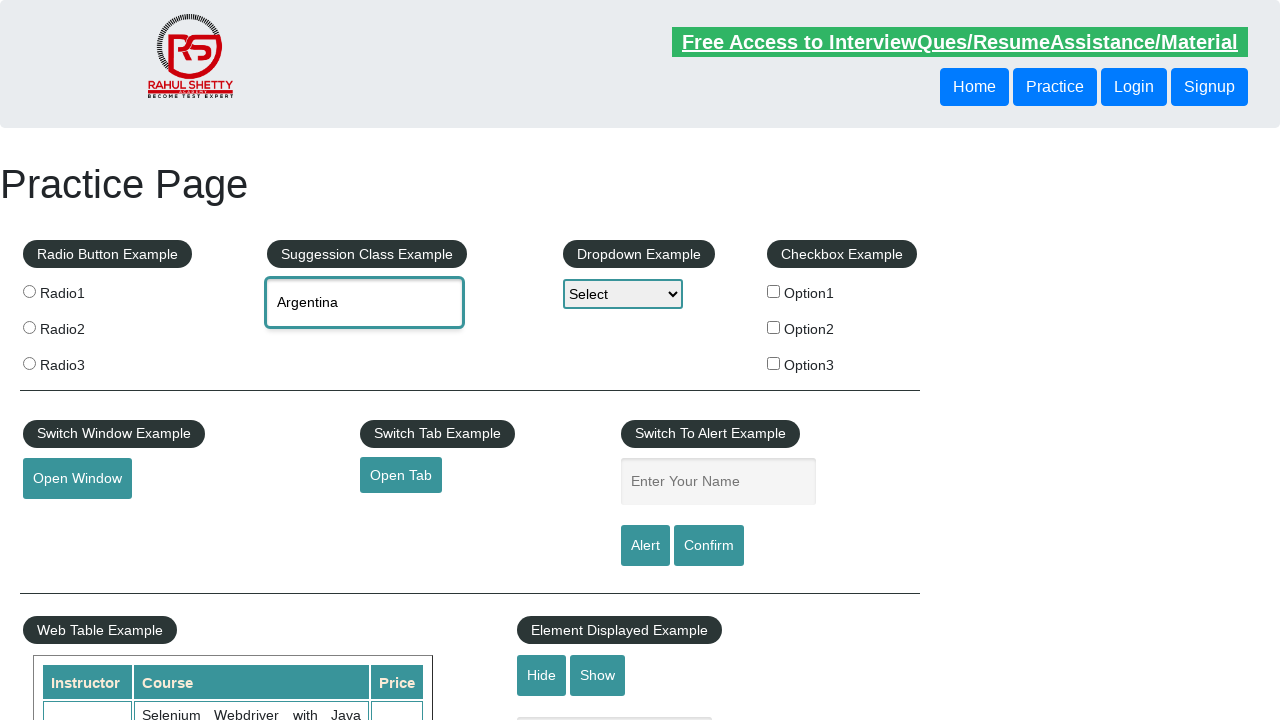

Verified that 'Argentina' was selected in the autocomplete field
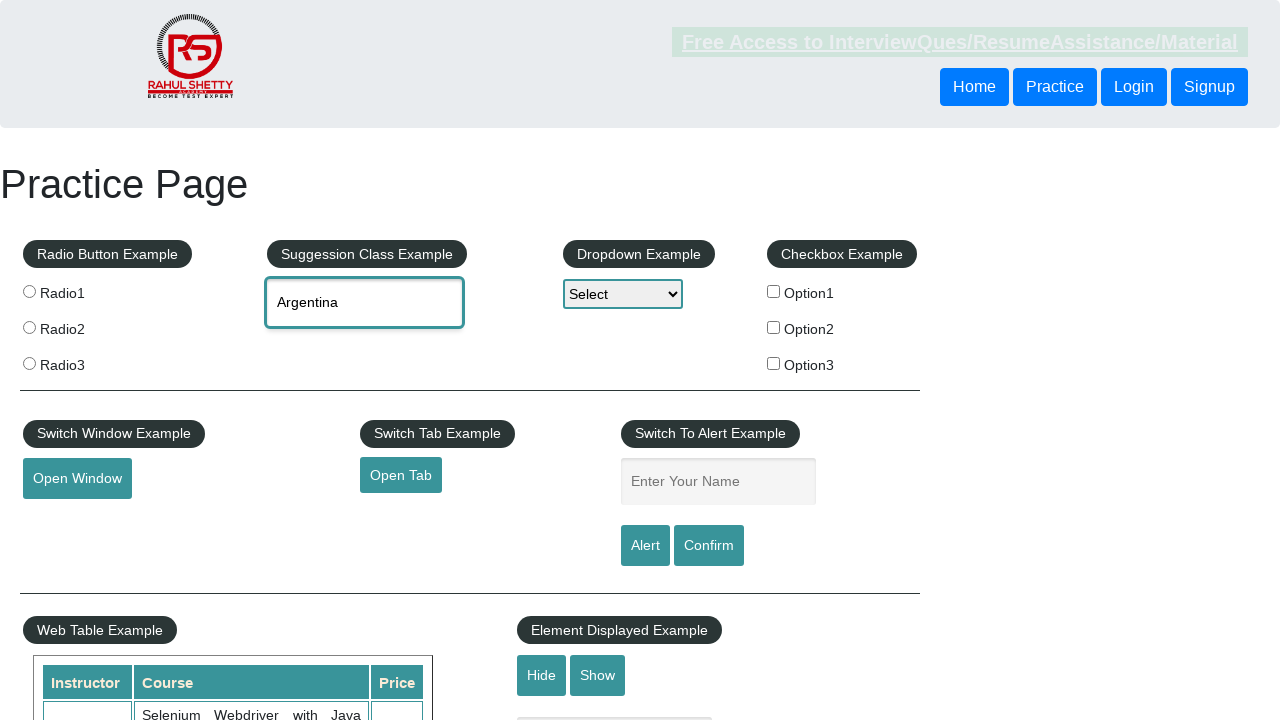

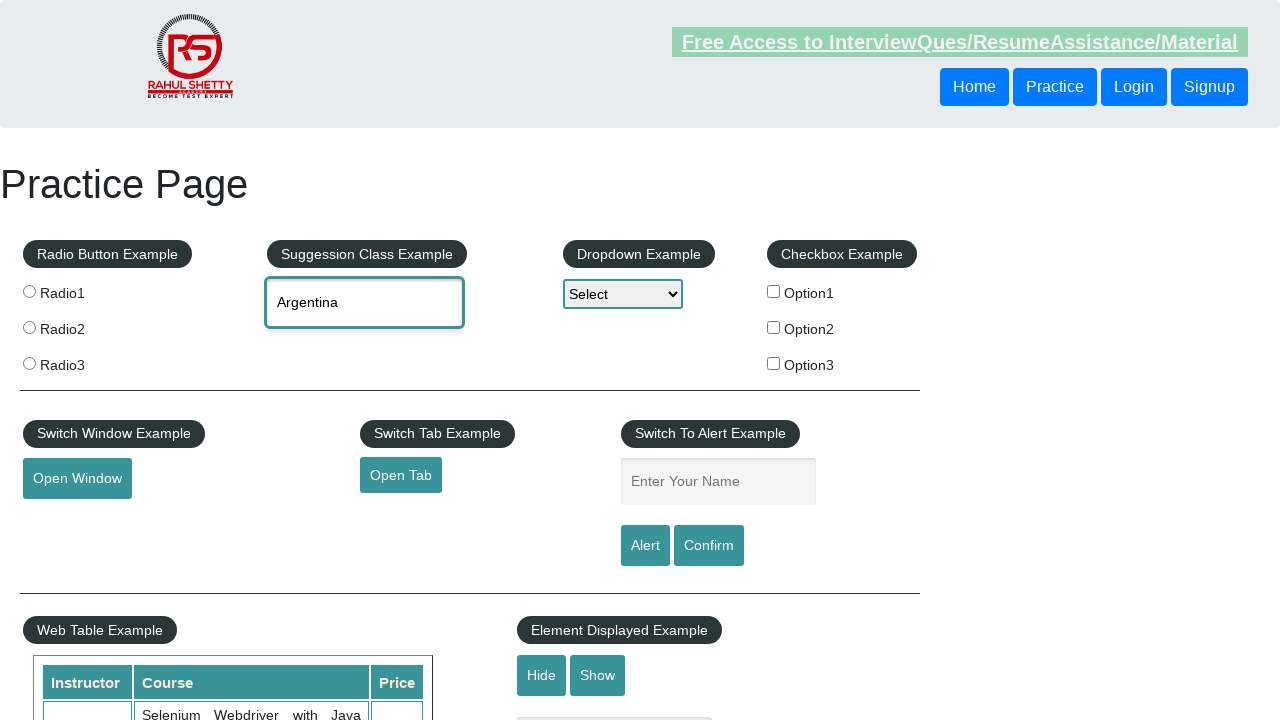